Tests that the navigation contains required links (Hem, Personal, Hitta hit, Se/Fi) and links to all main pages.

Starting URL: https://ntig-uppsala.github.io/Frisor-Saxe/index.html

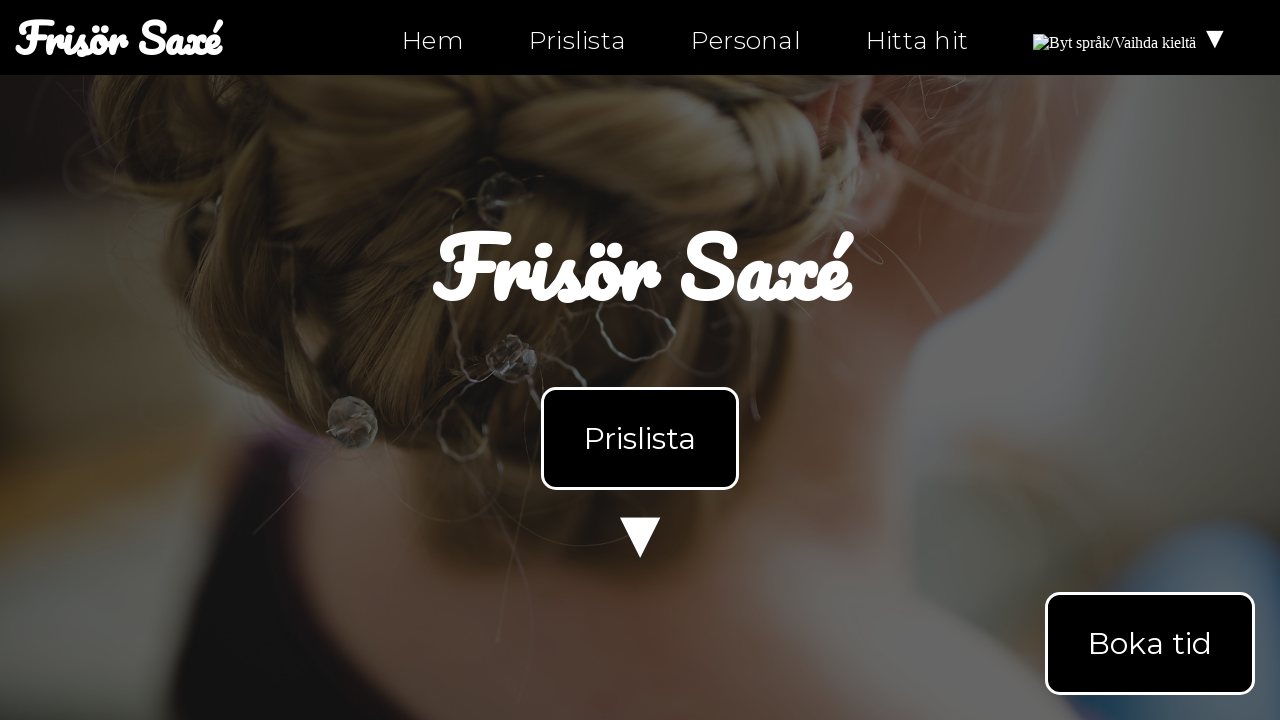

Navigated to index.html
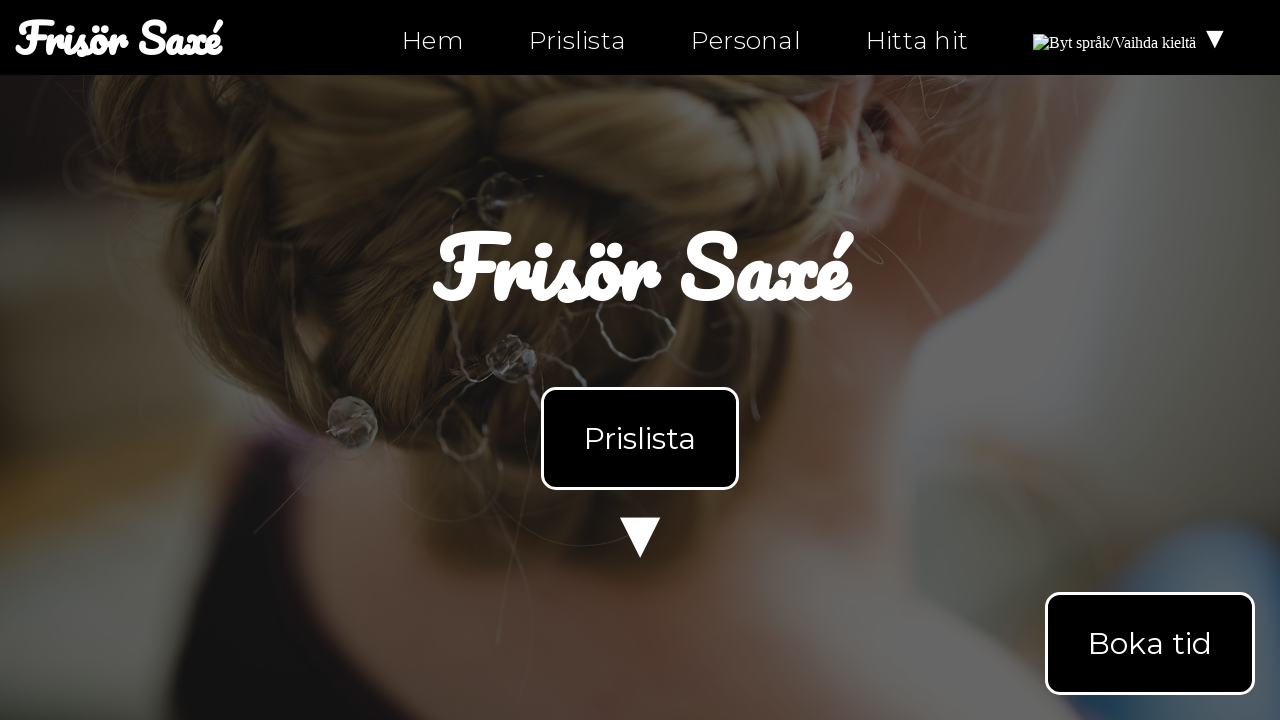

Retrieved body text content
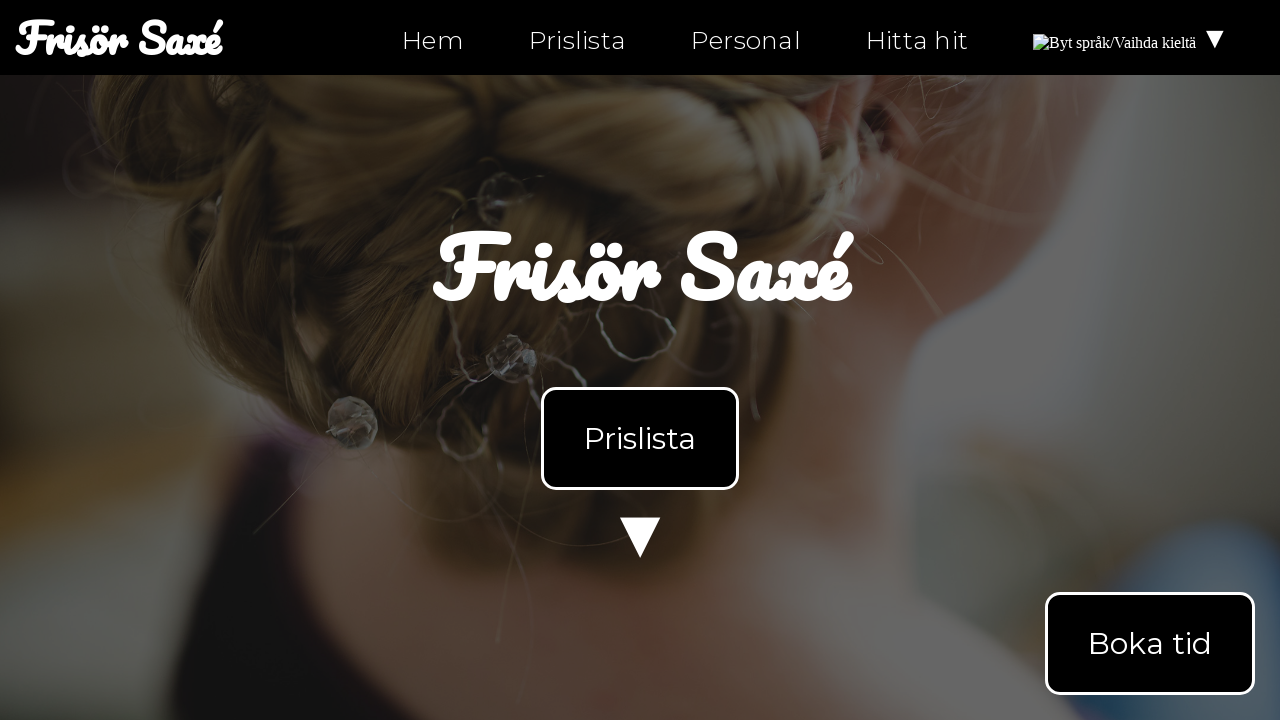

Verified 'Hem' link text is present in navigation
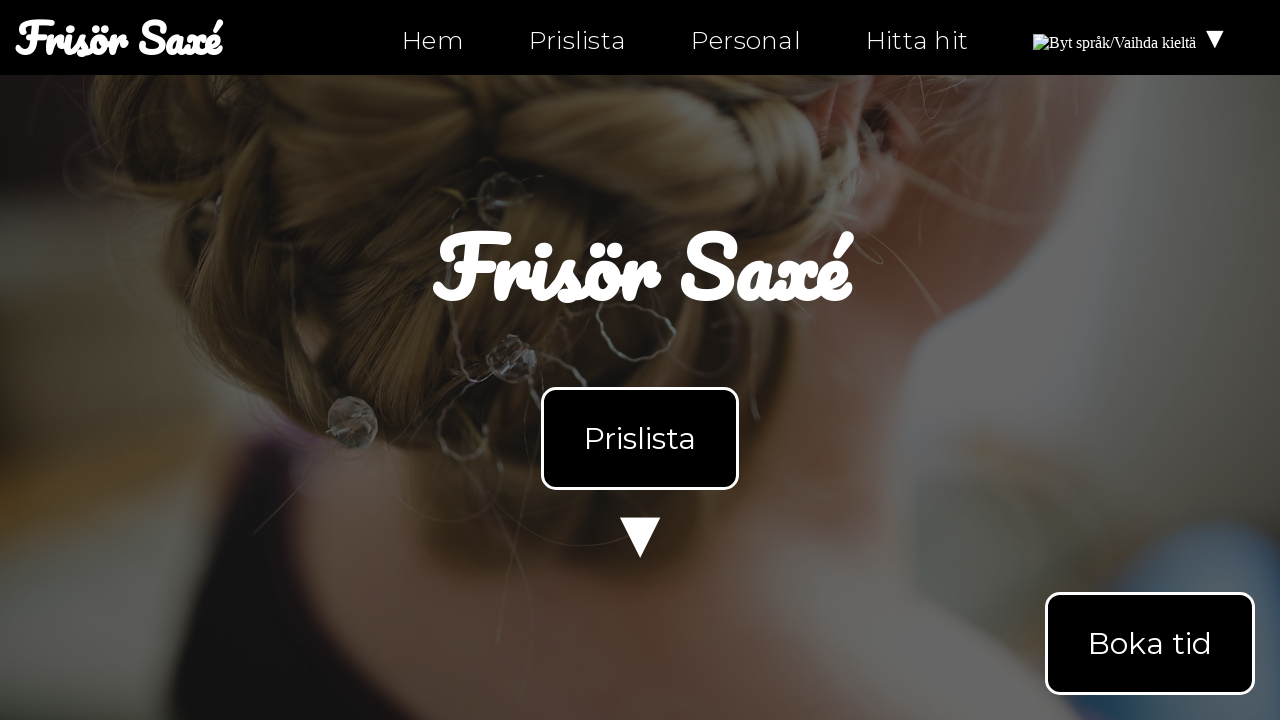

Verified 'Personal' link text is present in navigation
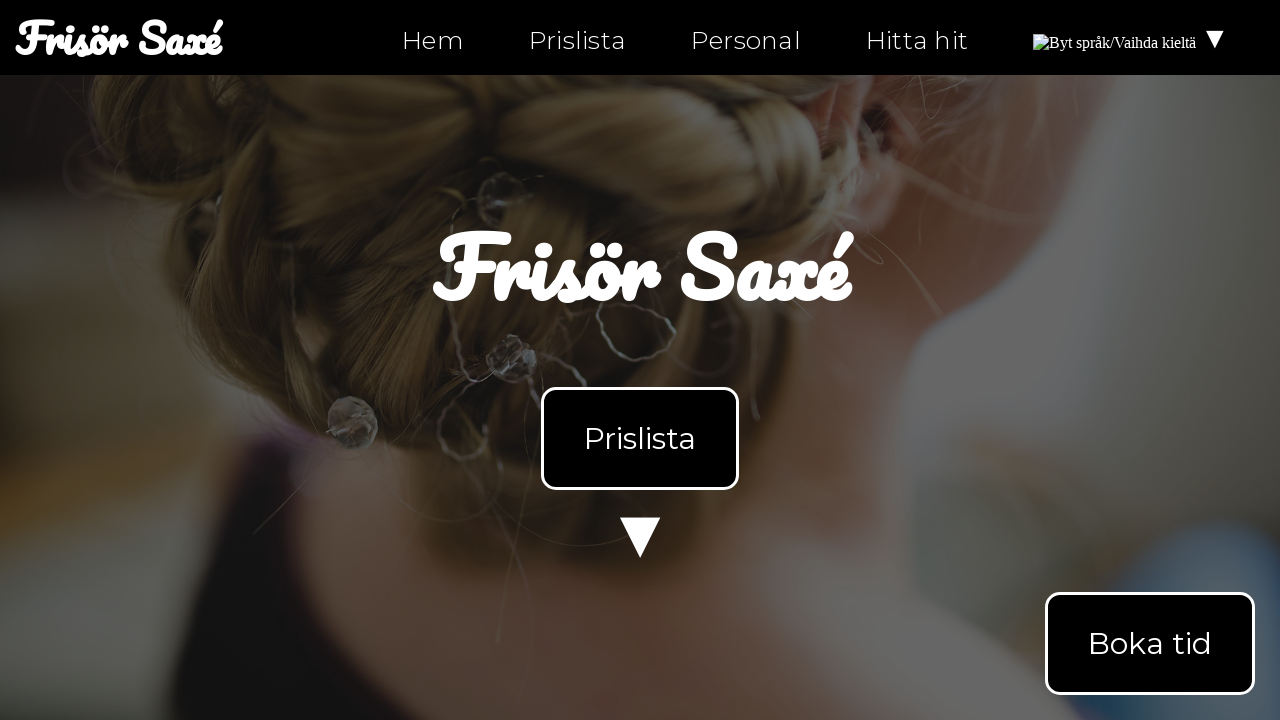

Verified 'Hitta hit' link text is present in navigation
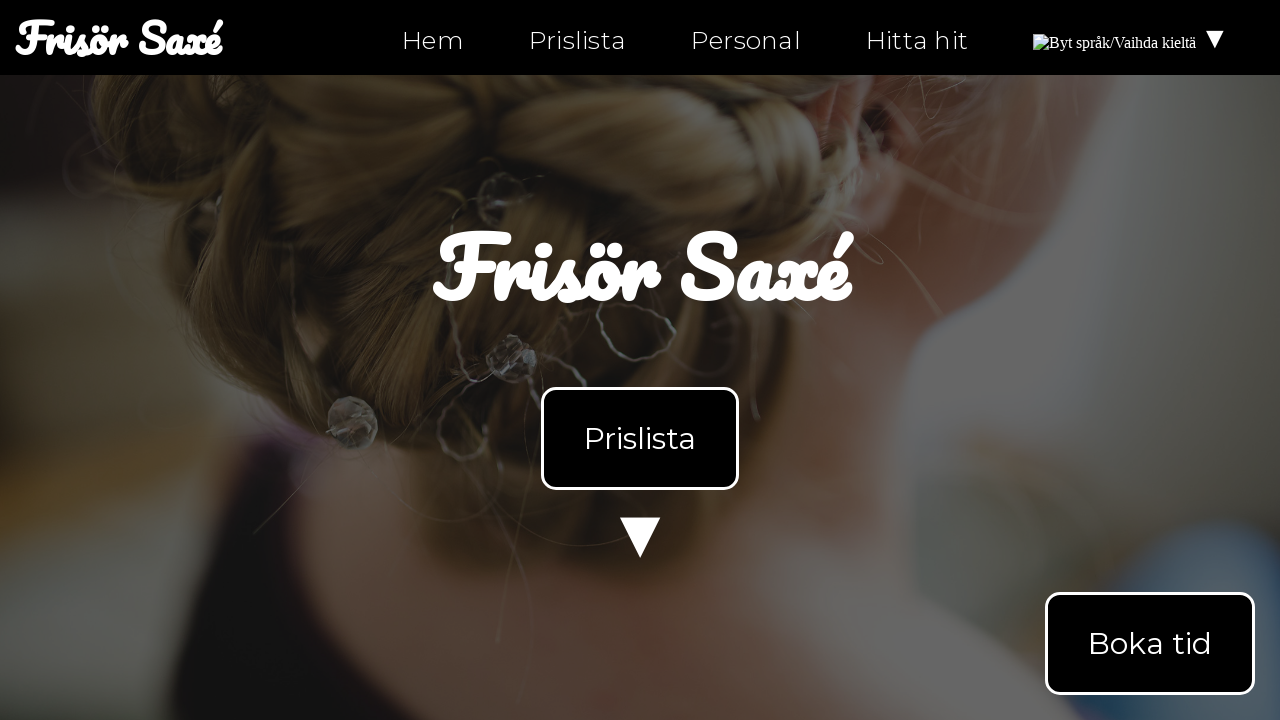

Navigation element loaded and ready
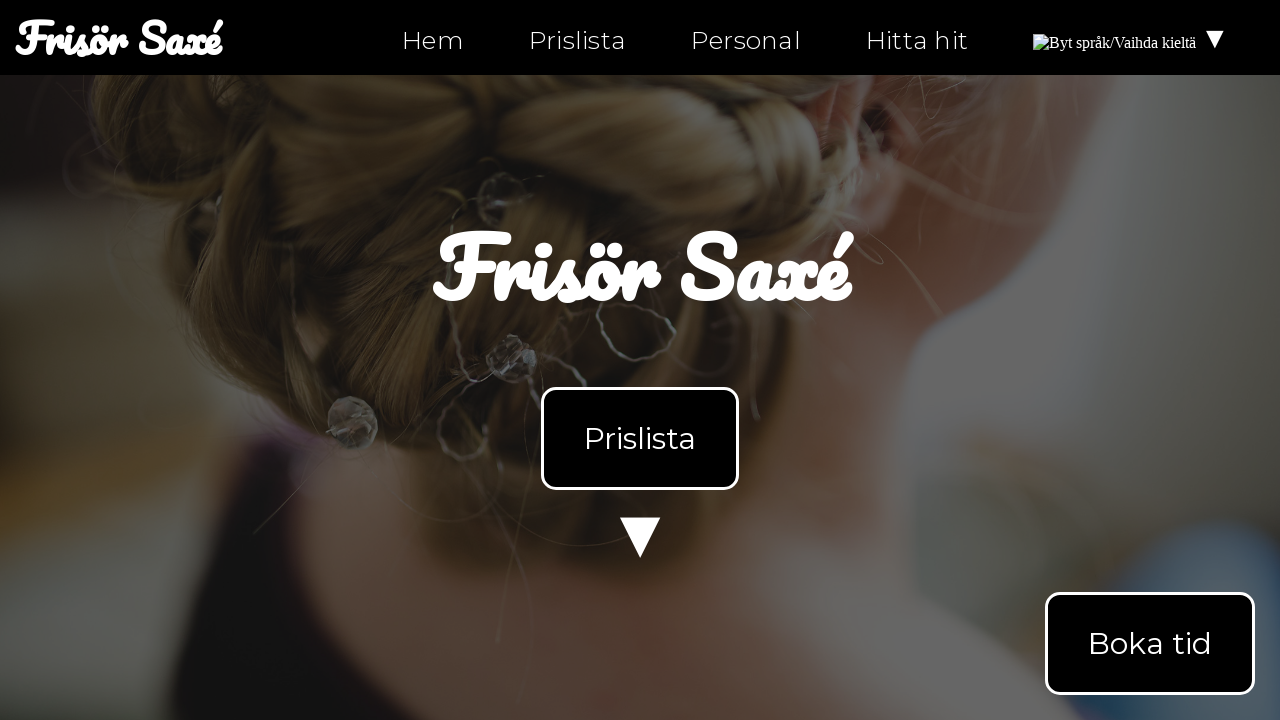

Retrieved all navigation links from nav element
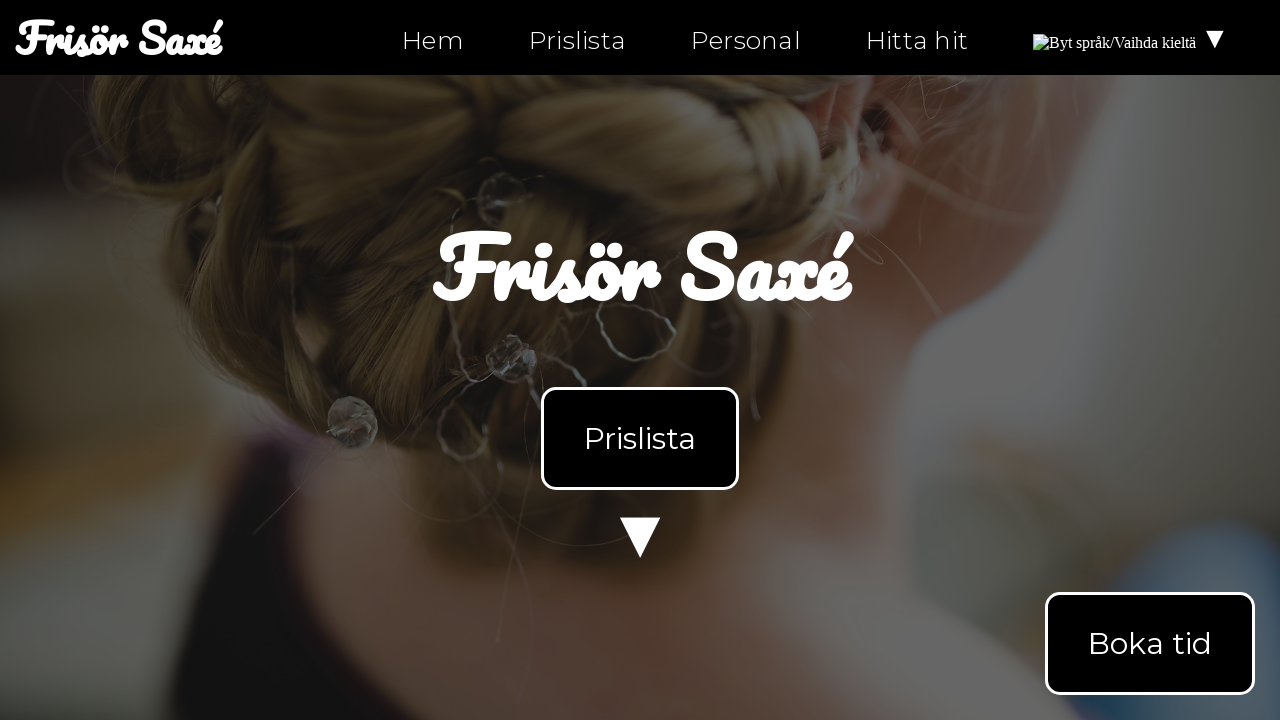

Verified navigation contains 7 links
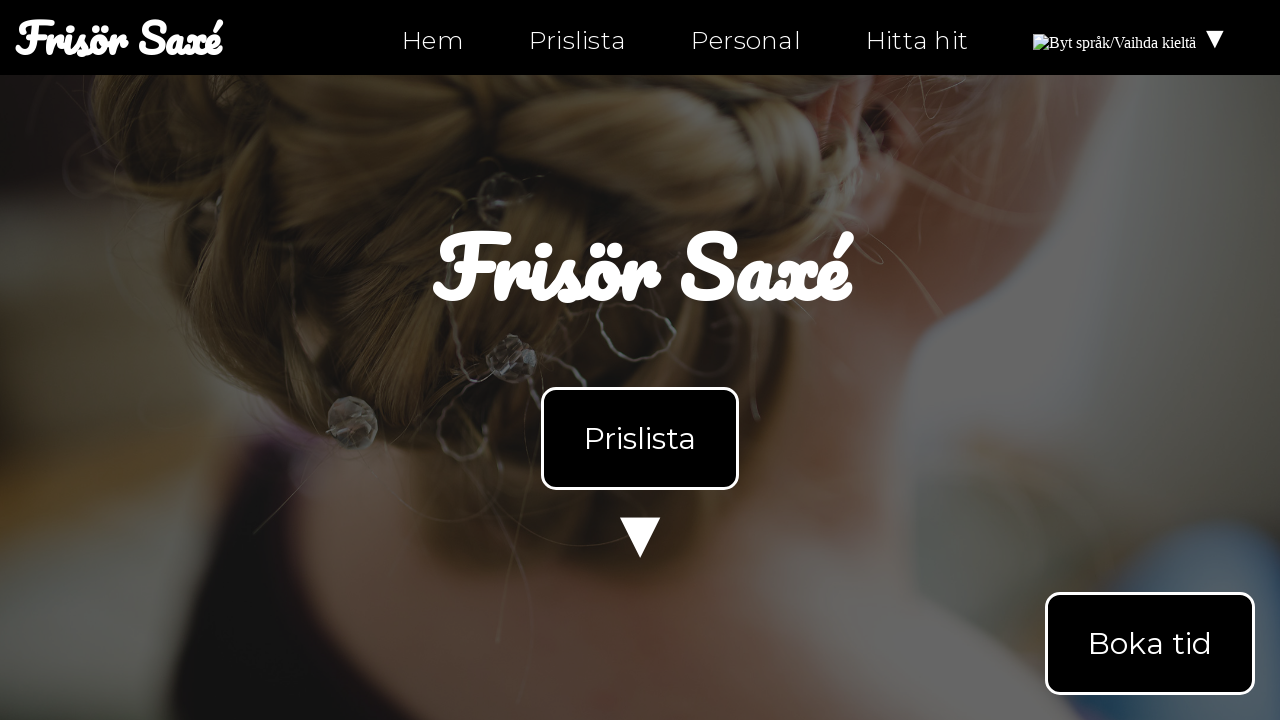

Navigated to personal.html
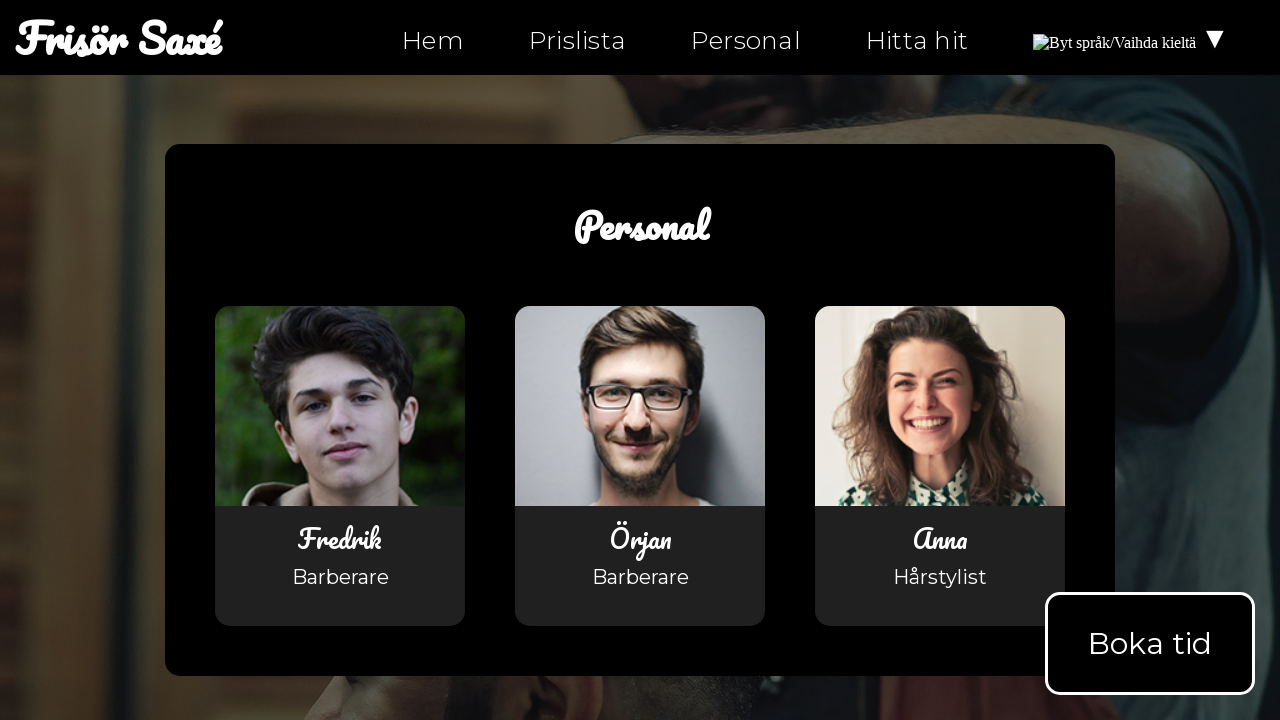

Retrieved body text content
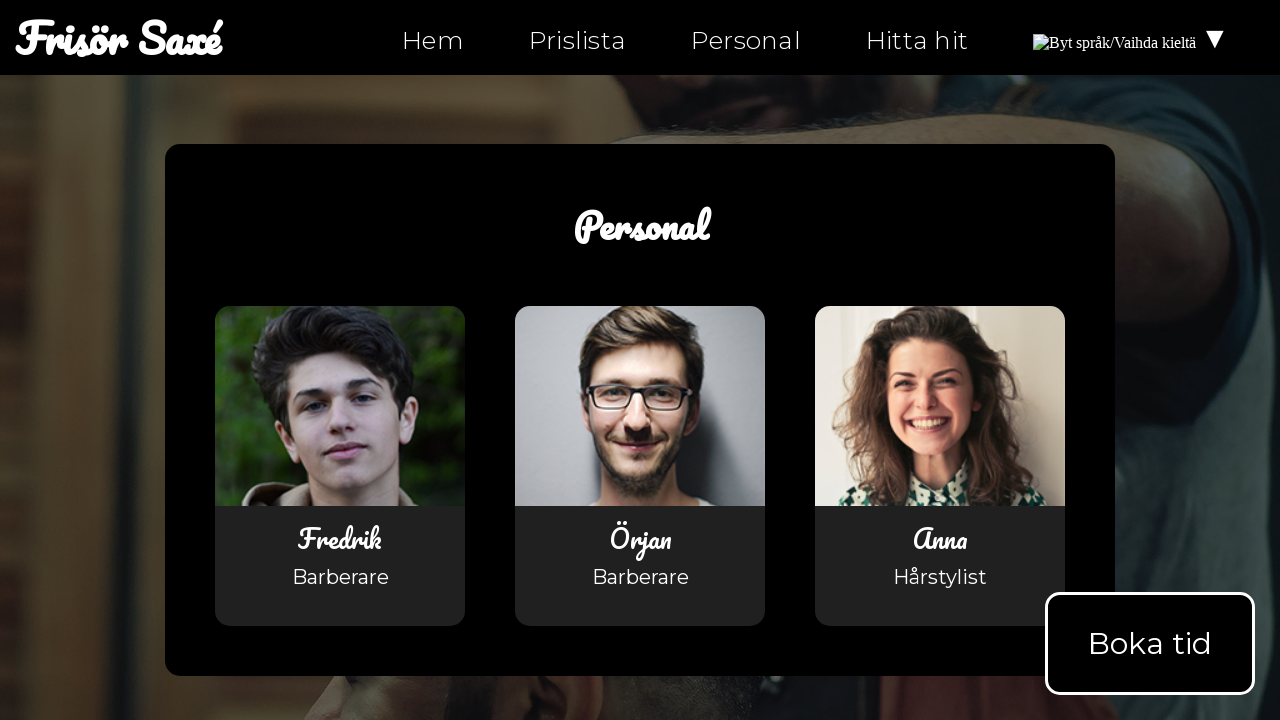

Verified 'Hem' link text is present in navigation
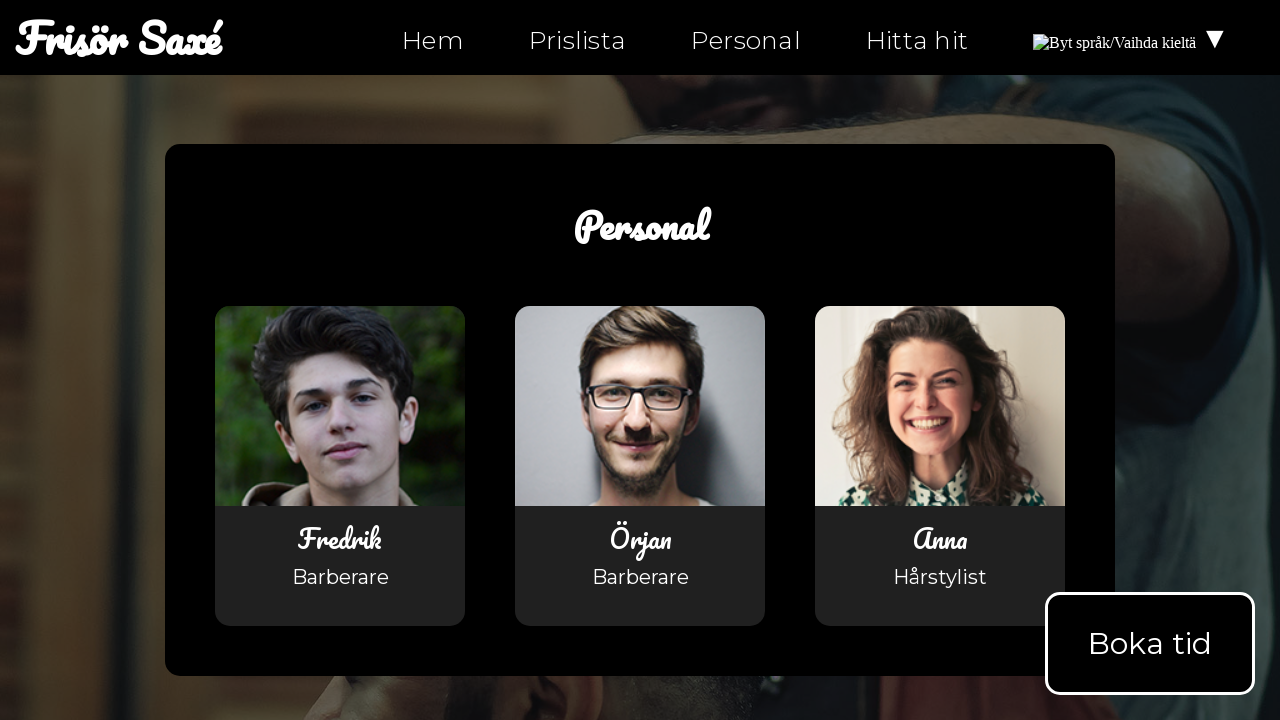

Verified 'Personal' link text is present in navigation
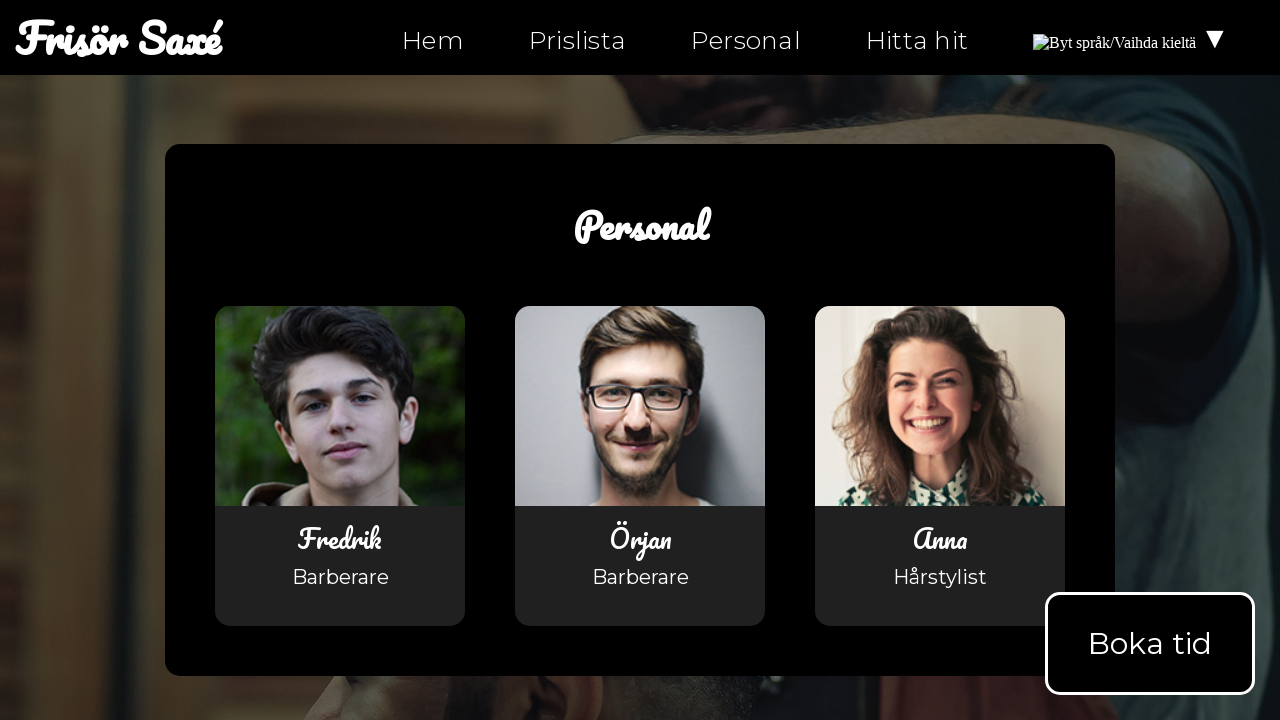

Verified 'Hitta hit' link text is present in navigation
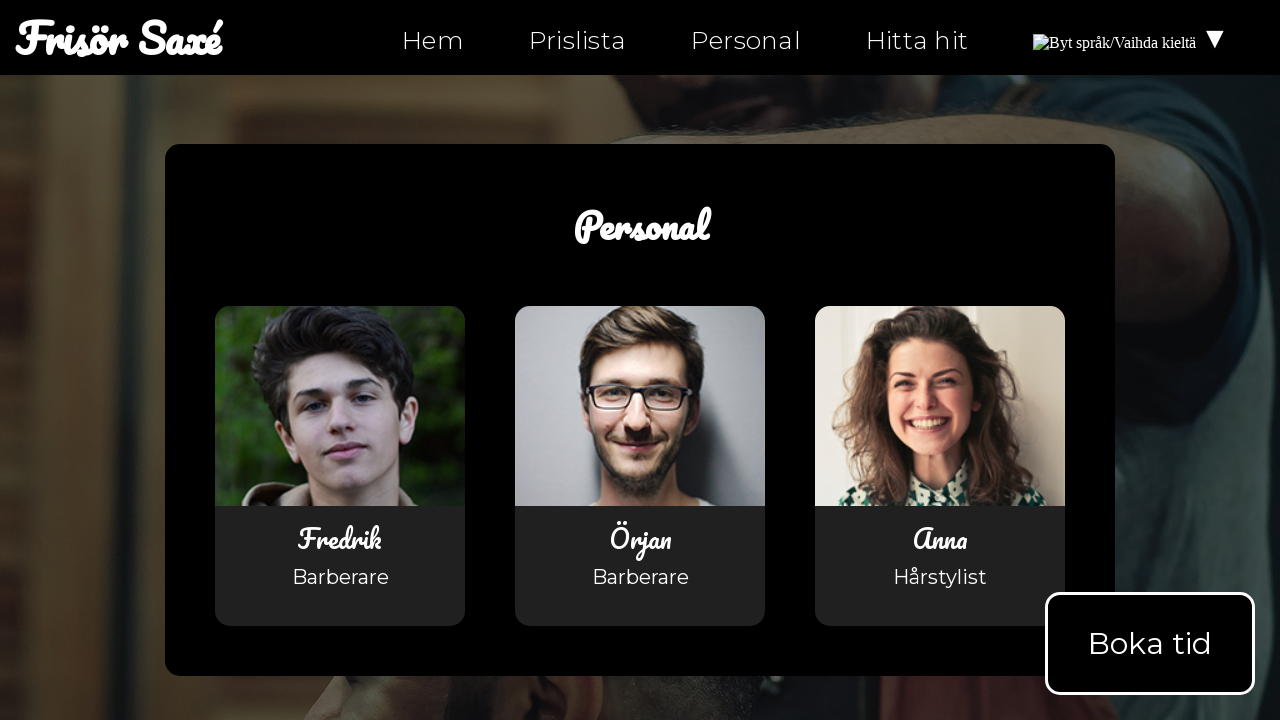

Navigation element loaded and ready
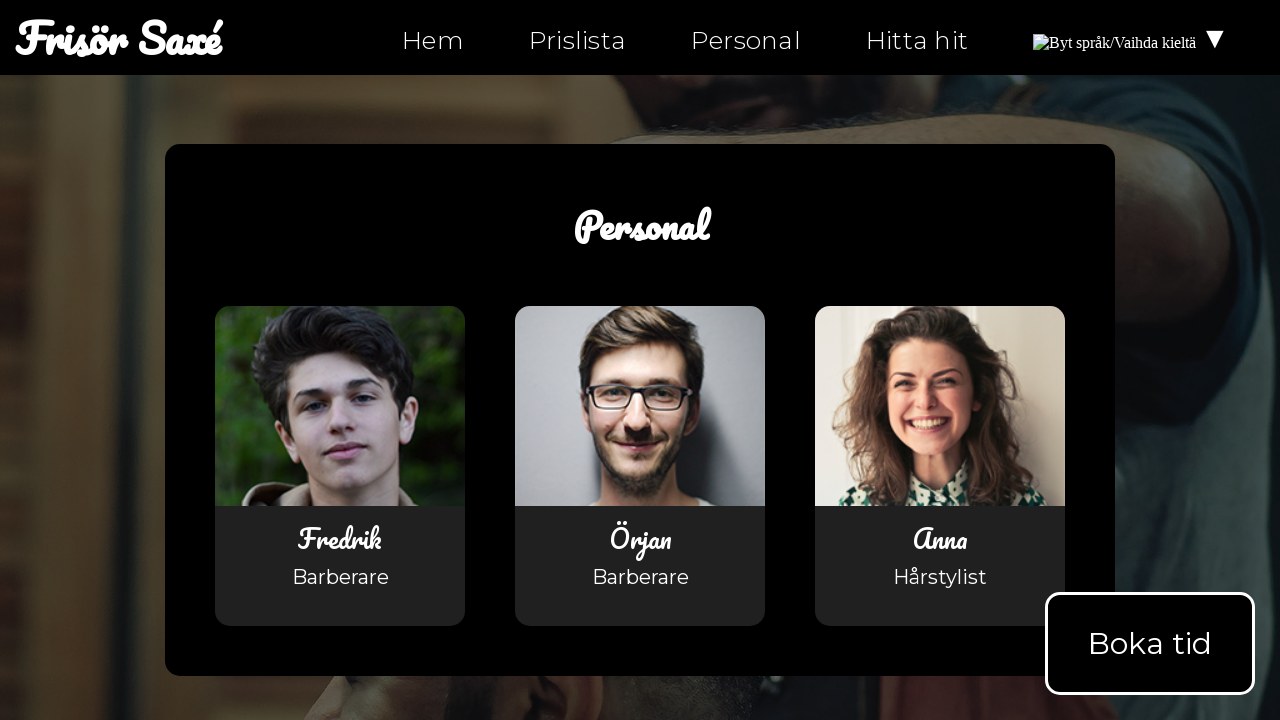

Retrieved all navigation links from nav element
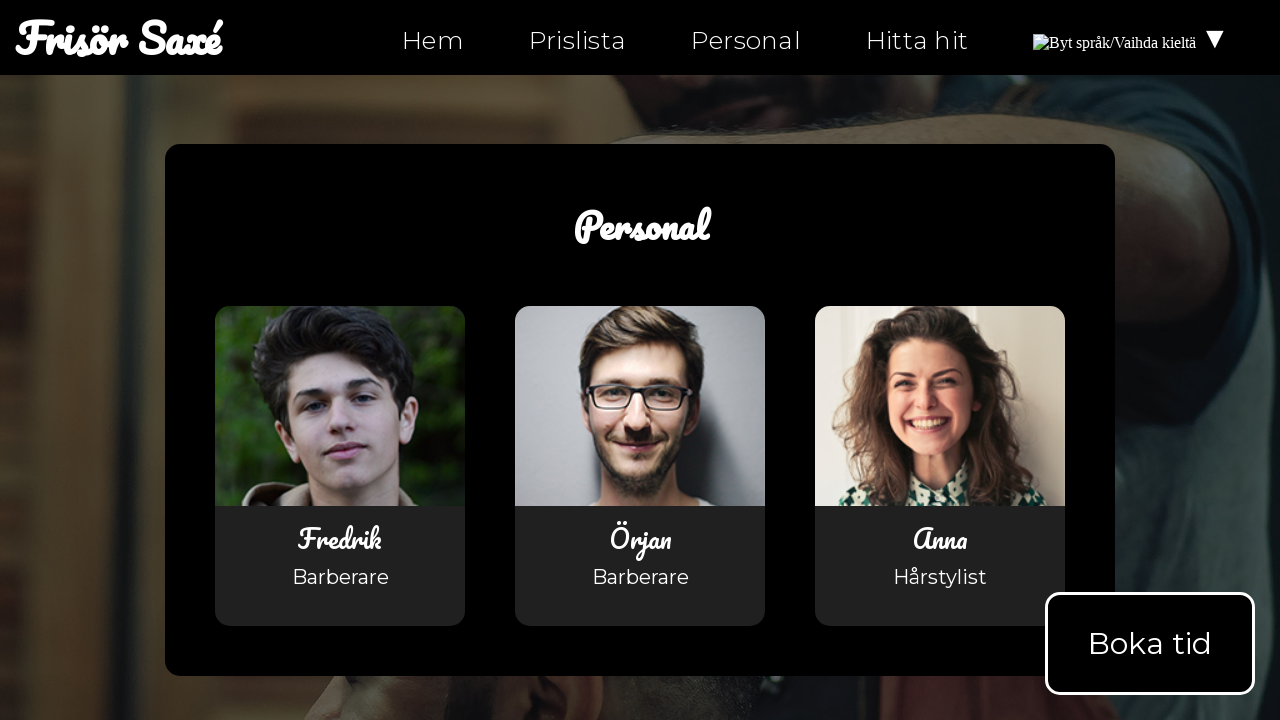

Verified navigation contains 7 links
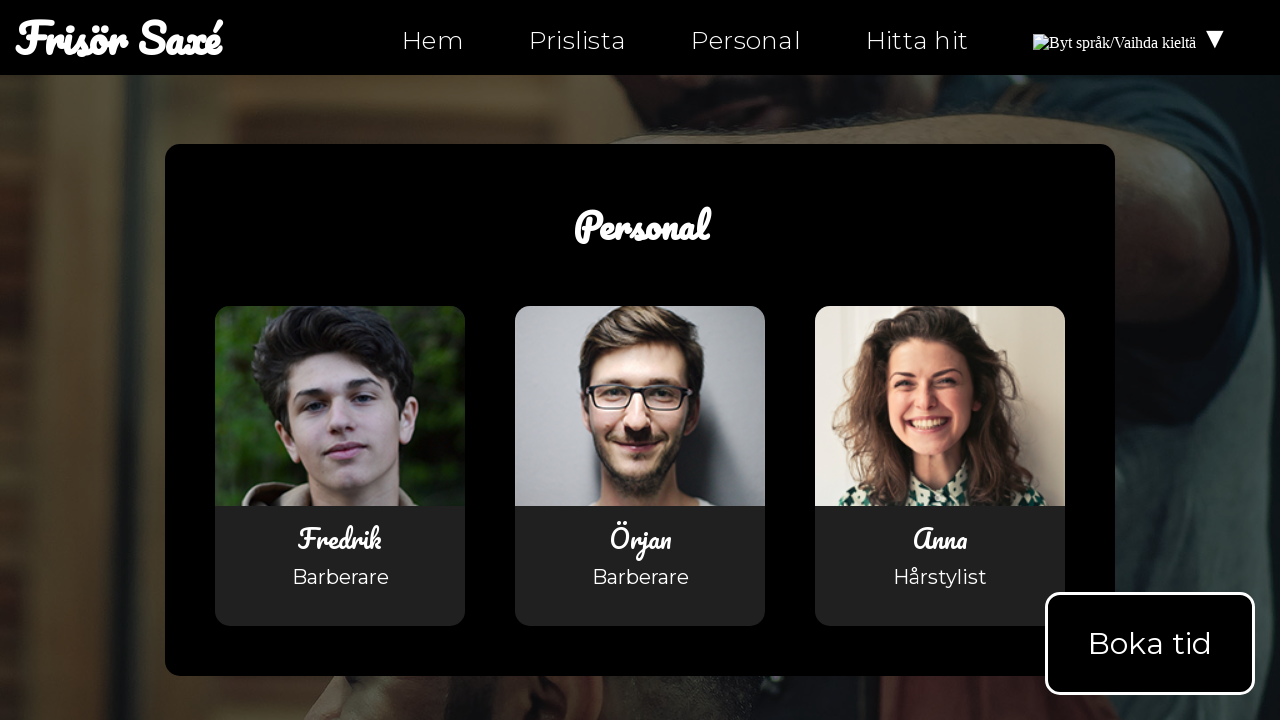

Navigated to hitta-hit.html
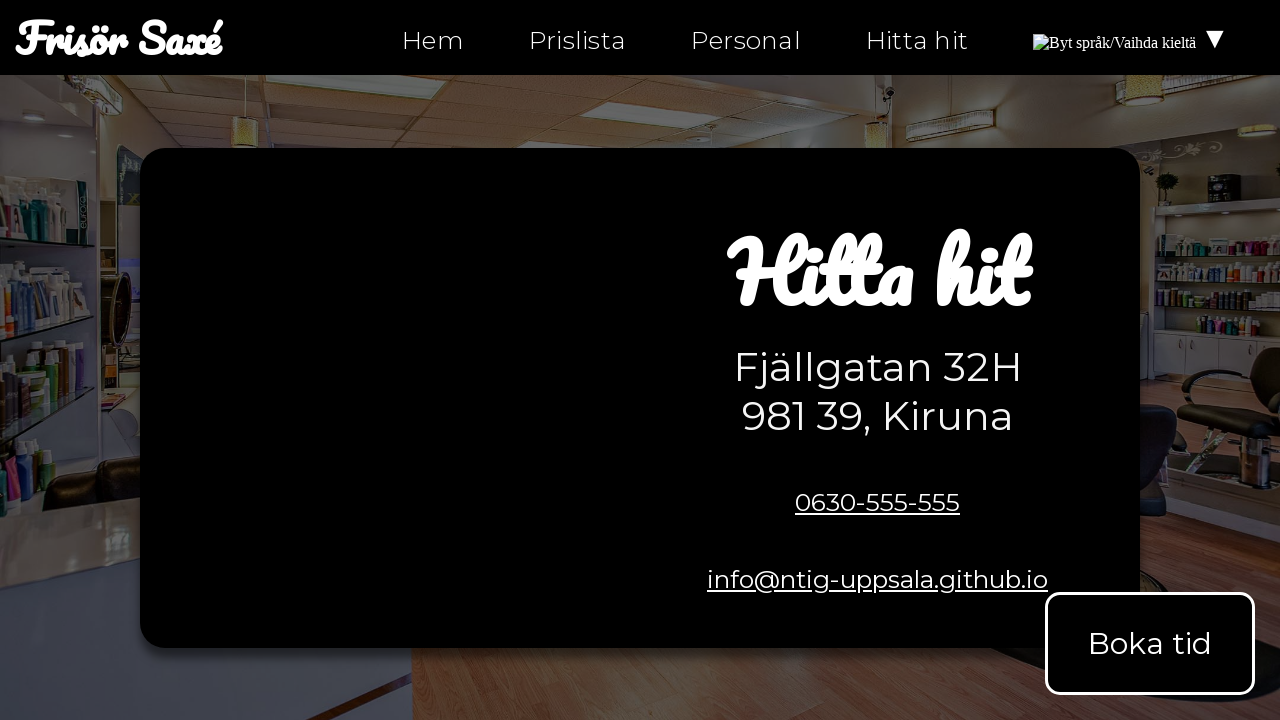

Retrieved body text content
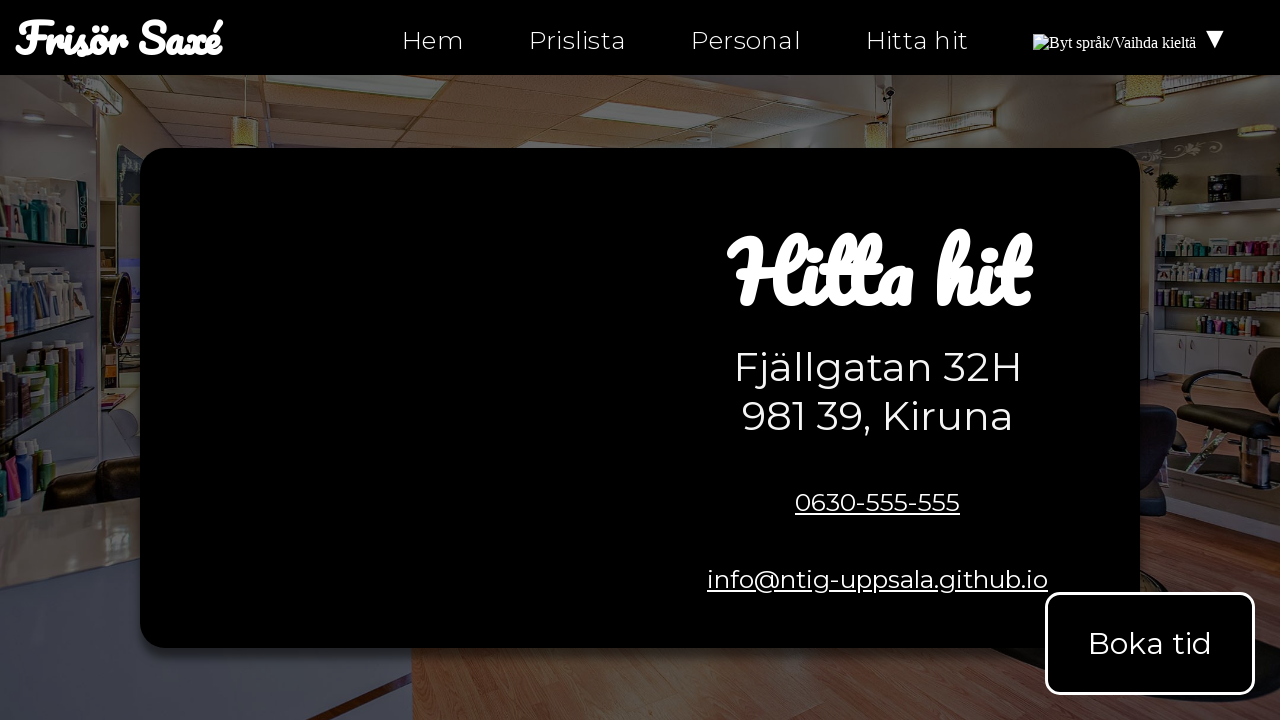

Verified 'Hem' link text is present in navigation
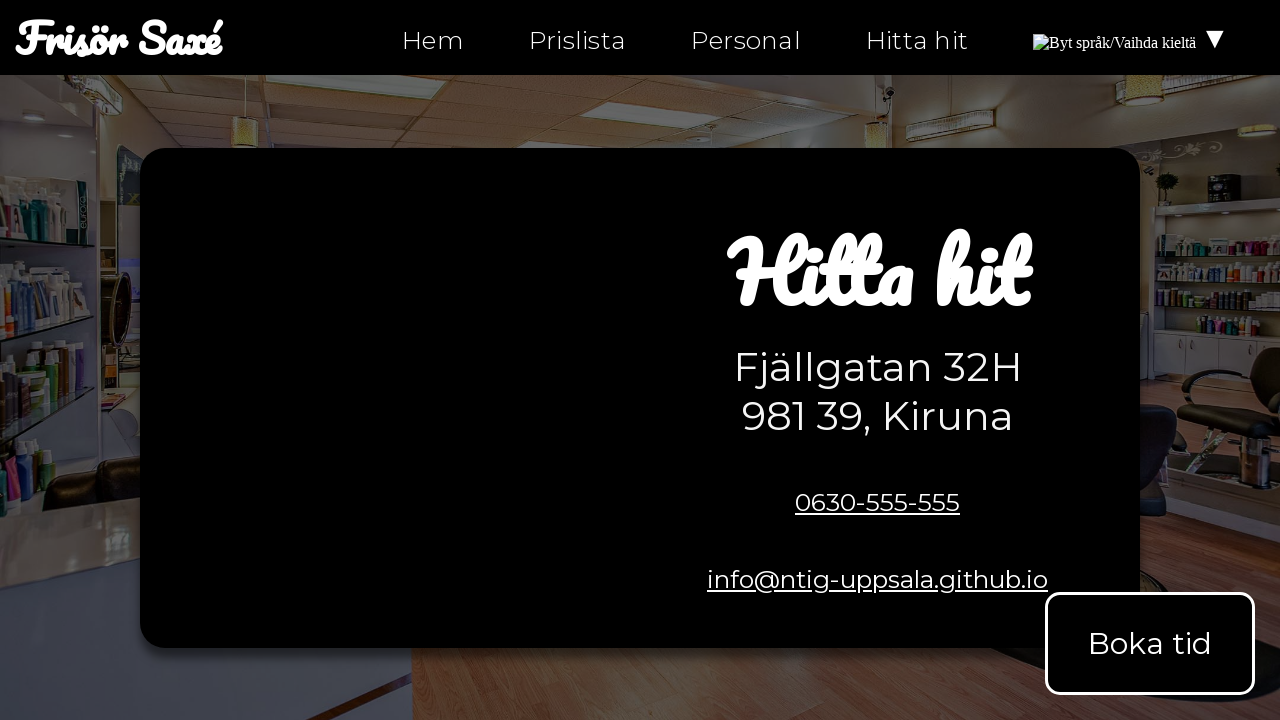

Verified 'Personal' link text is present in navigation
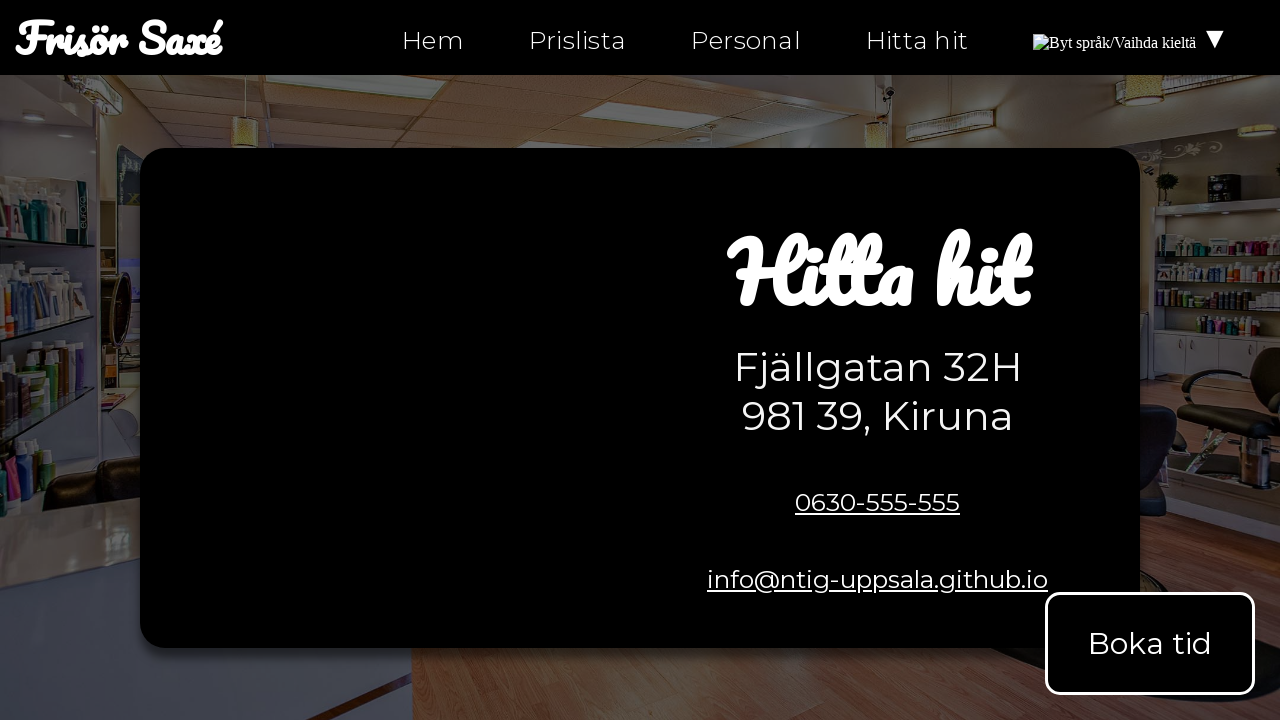

Verified 'Hitta hit' link text is present in navigation
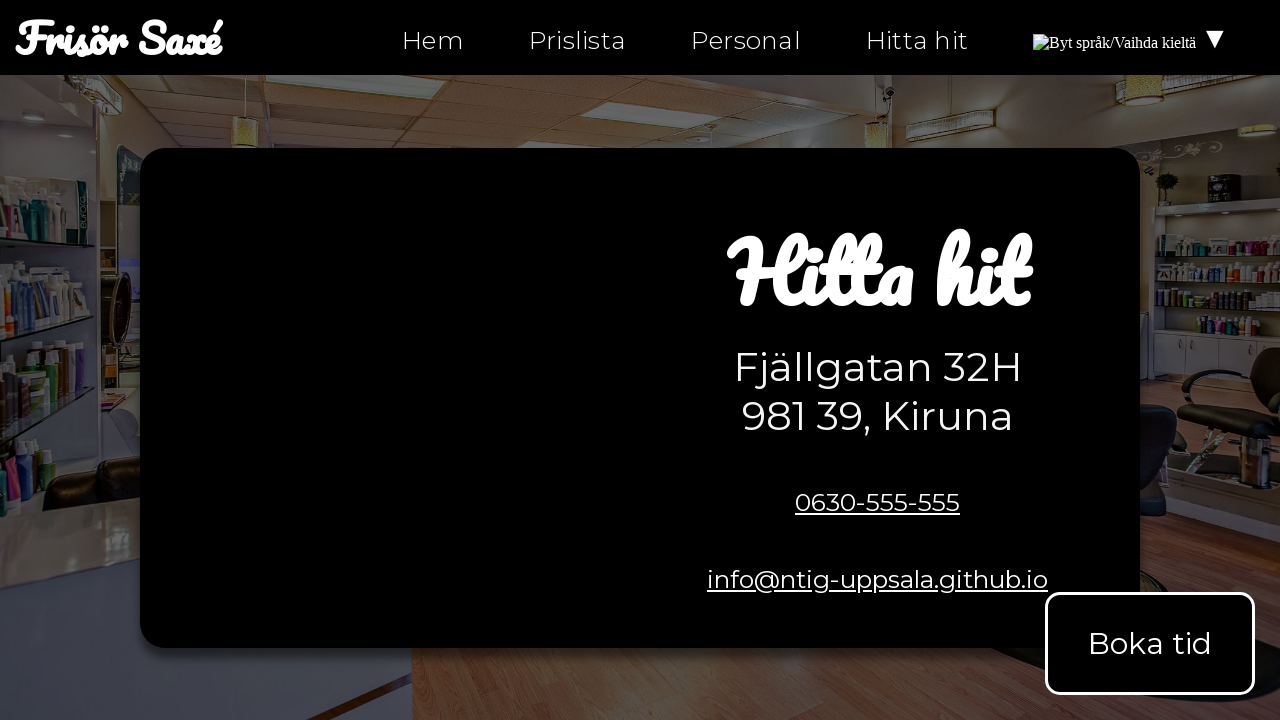

Navigation element loaded and ready
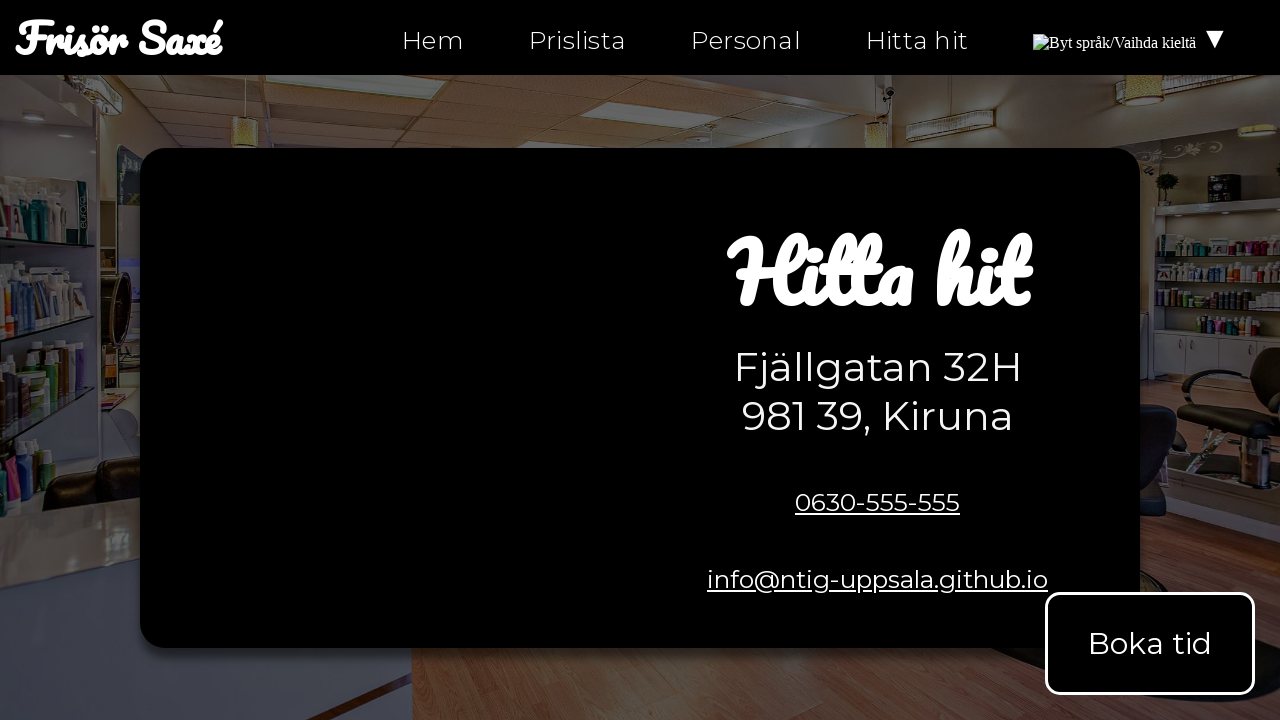

Retrieved all navigation links from nav element
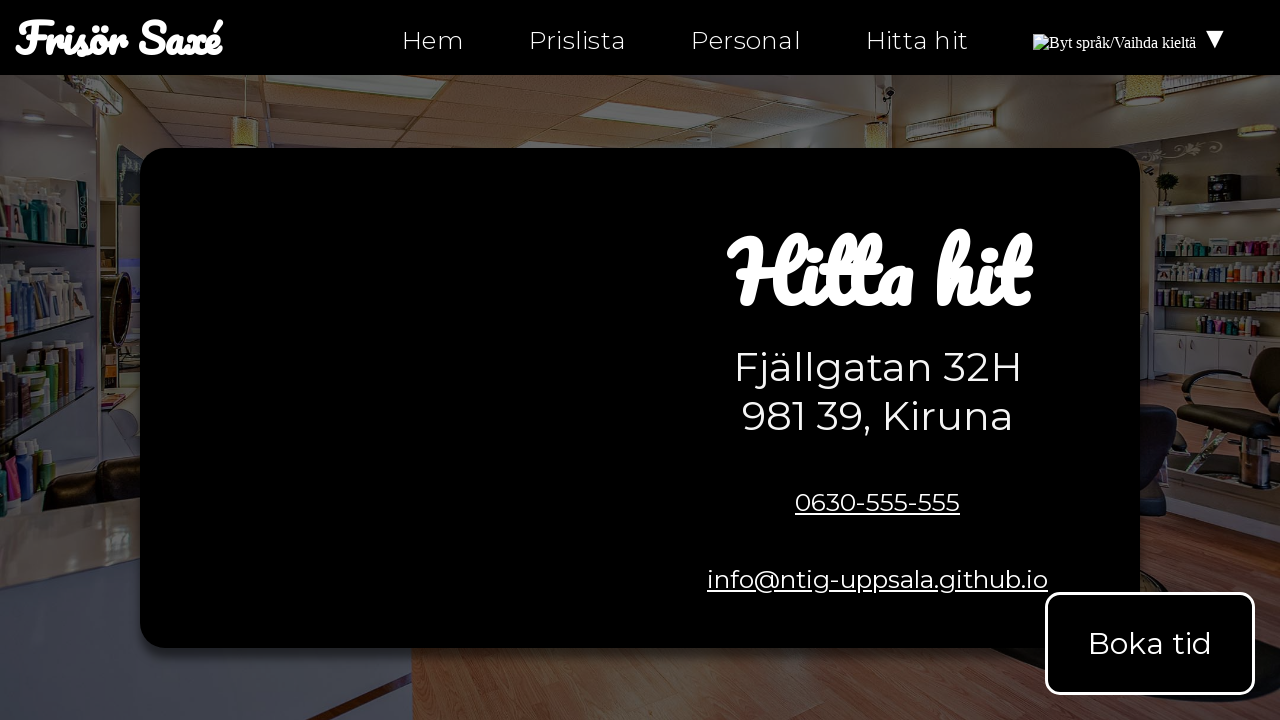

Verified navigation contains 7 links
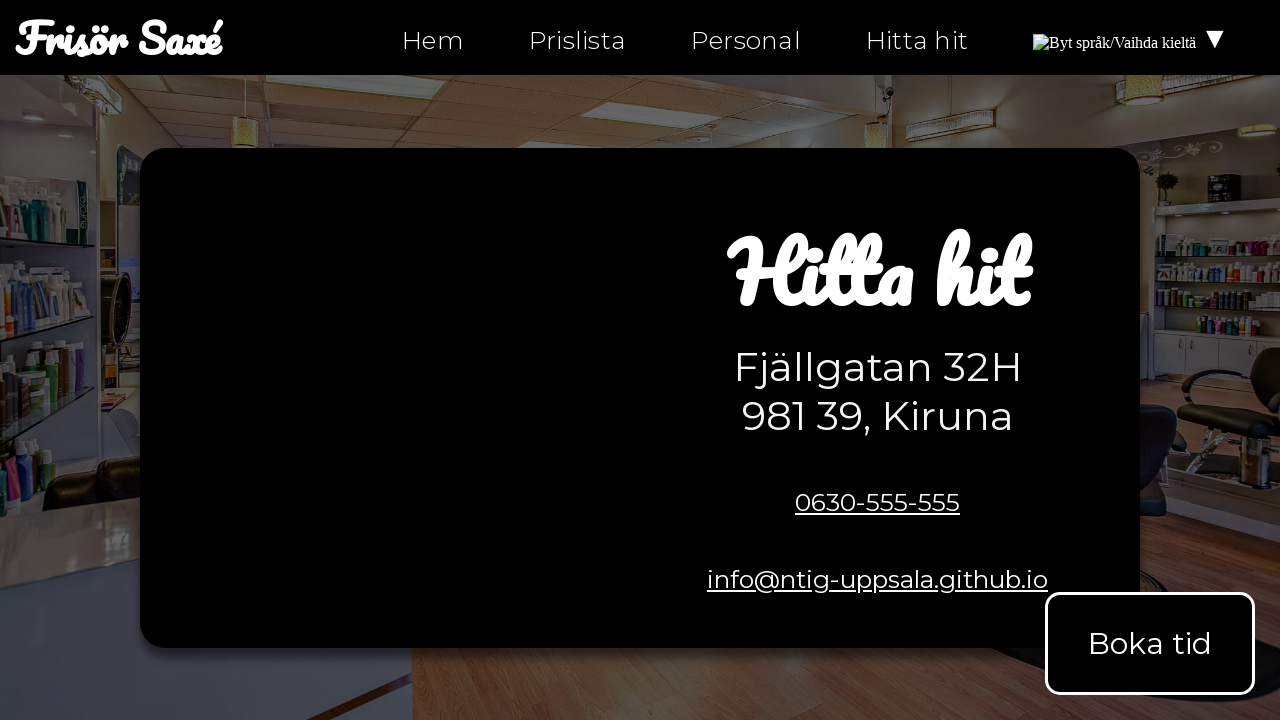

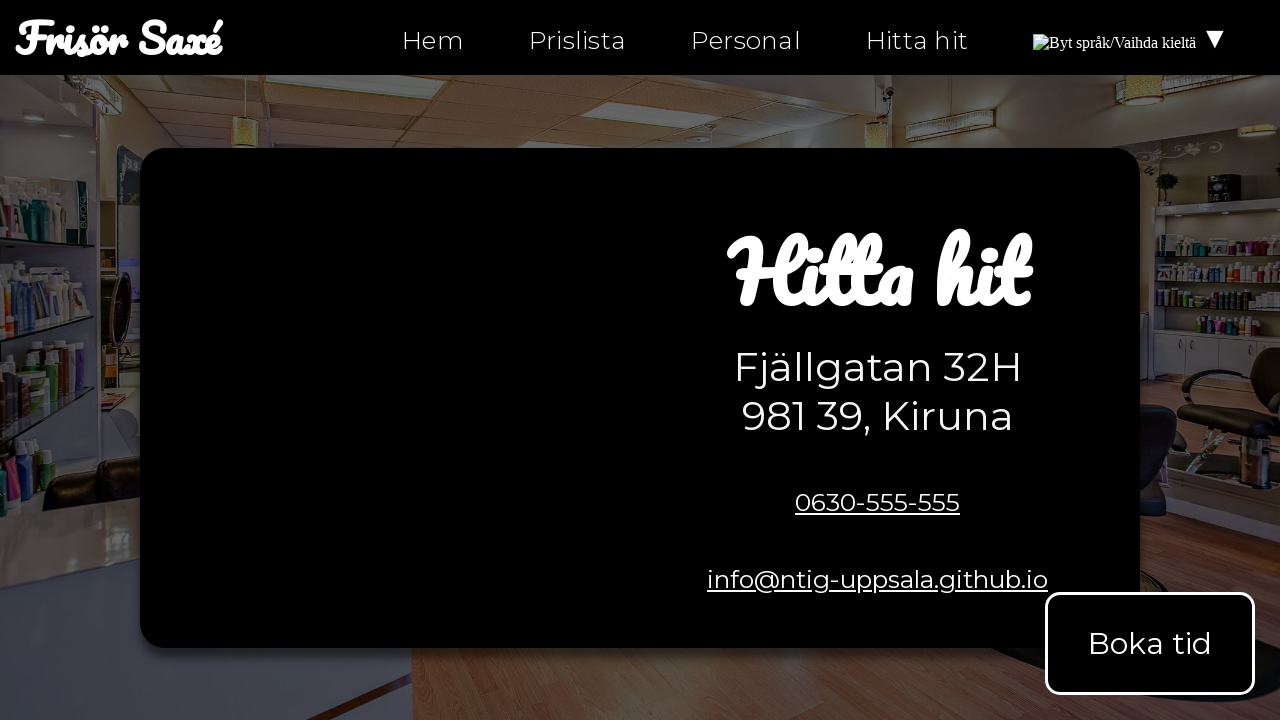